Tests the Python.org search functionality by entering a search query and verifying results are returned

Starting URL: https://www.python.org

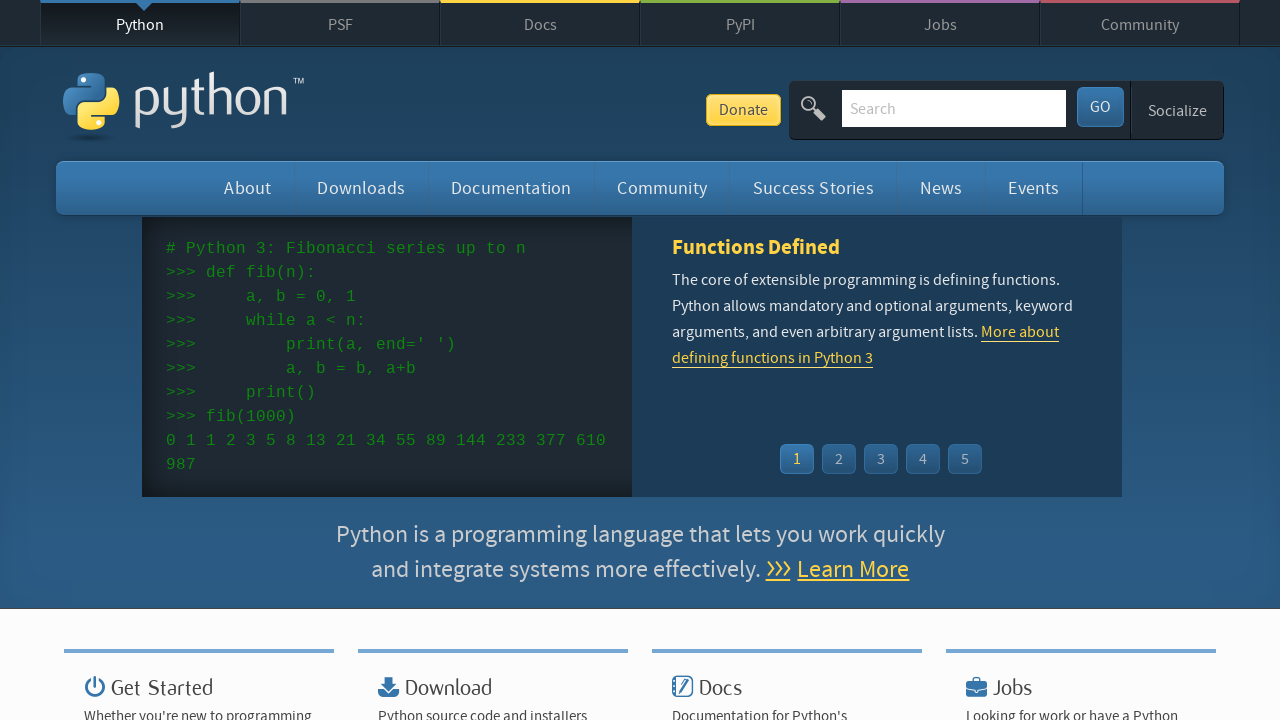

Verified page title contains 'Python'
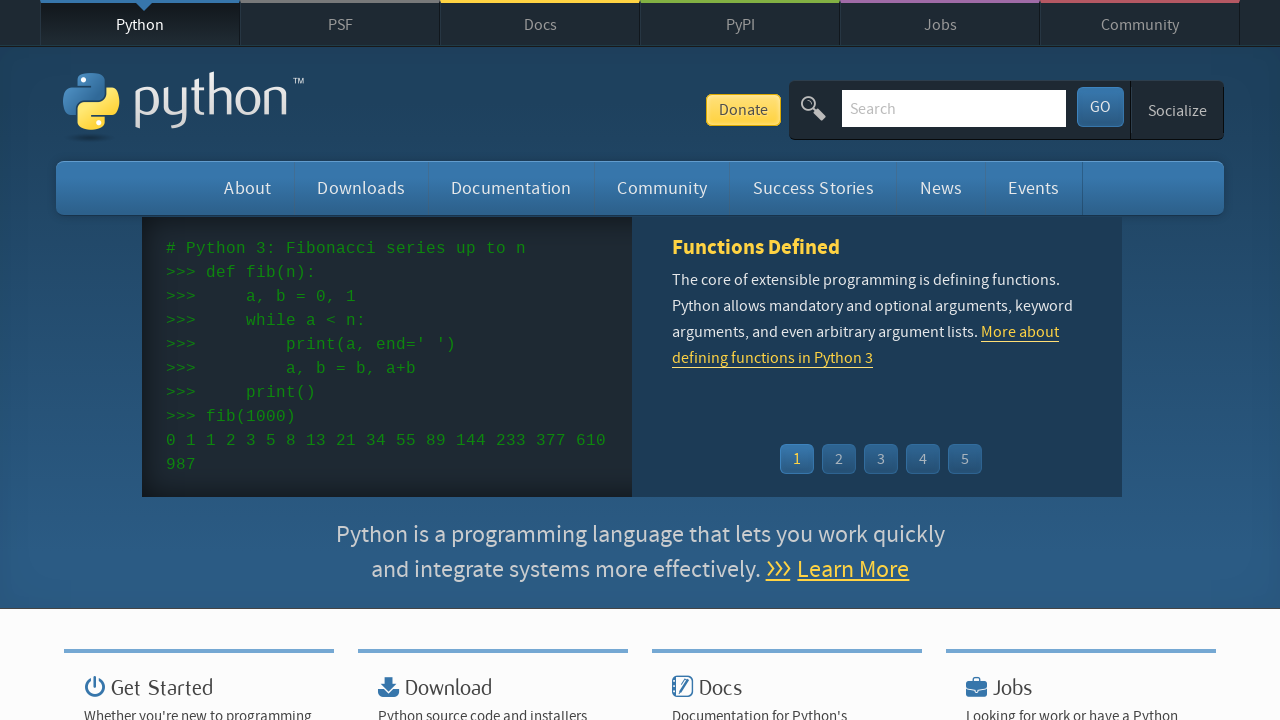

Filled search box with 'python' on input[name='q']
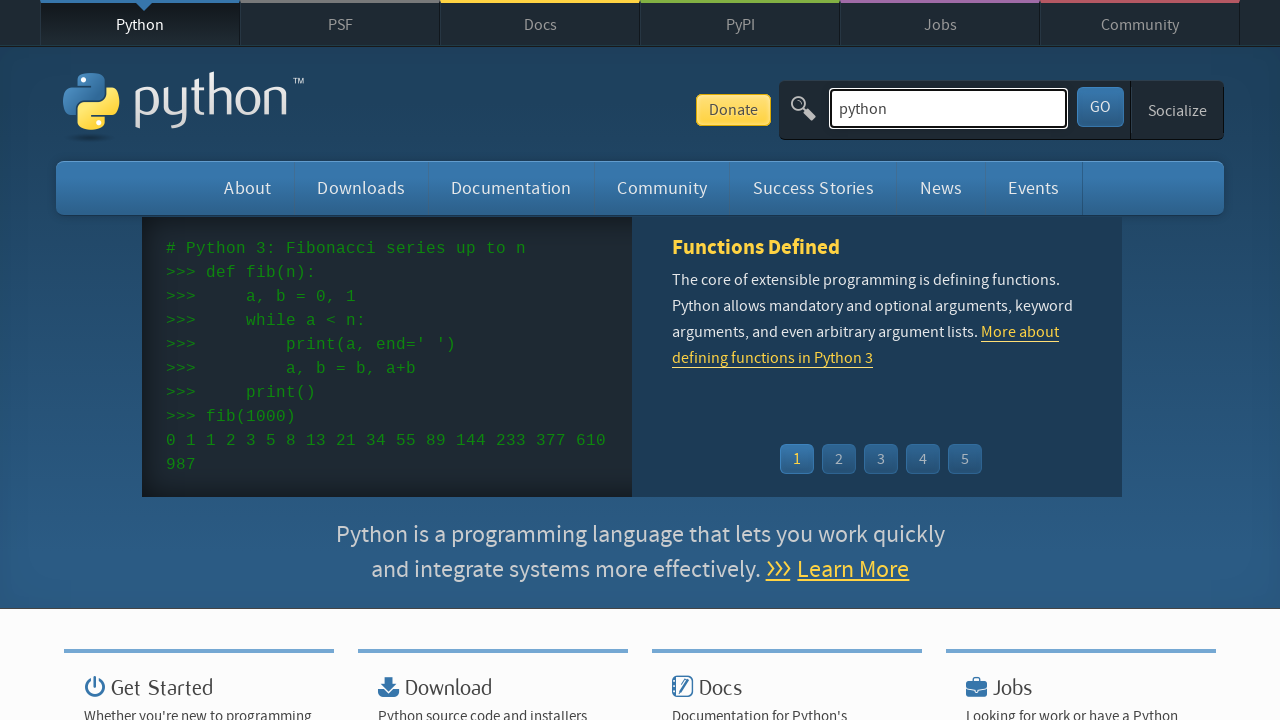

Pressed Enter to submit search query on input[name='q']
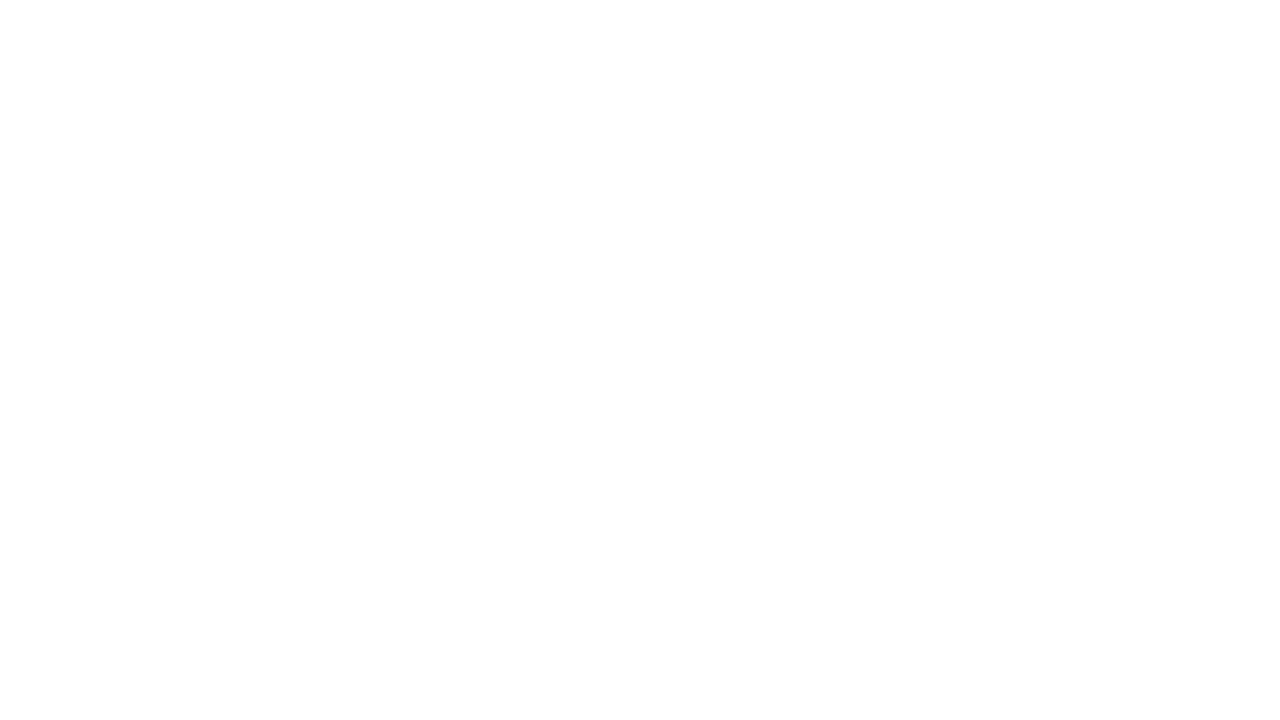

Search results loaded with heading elements
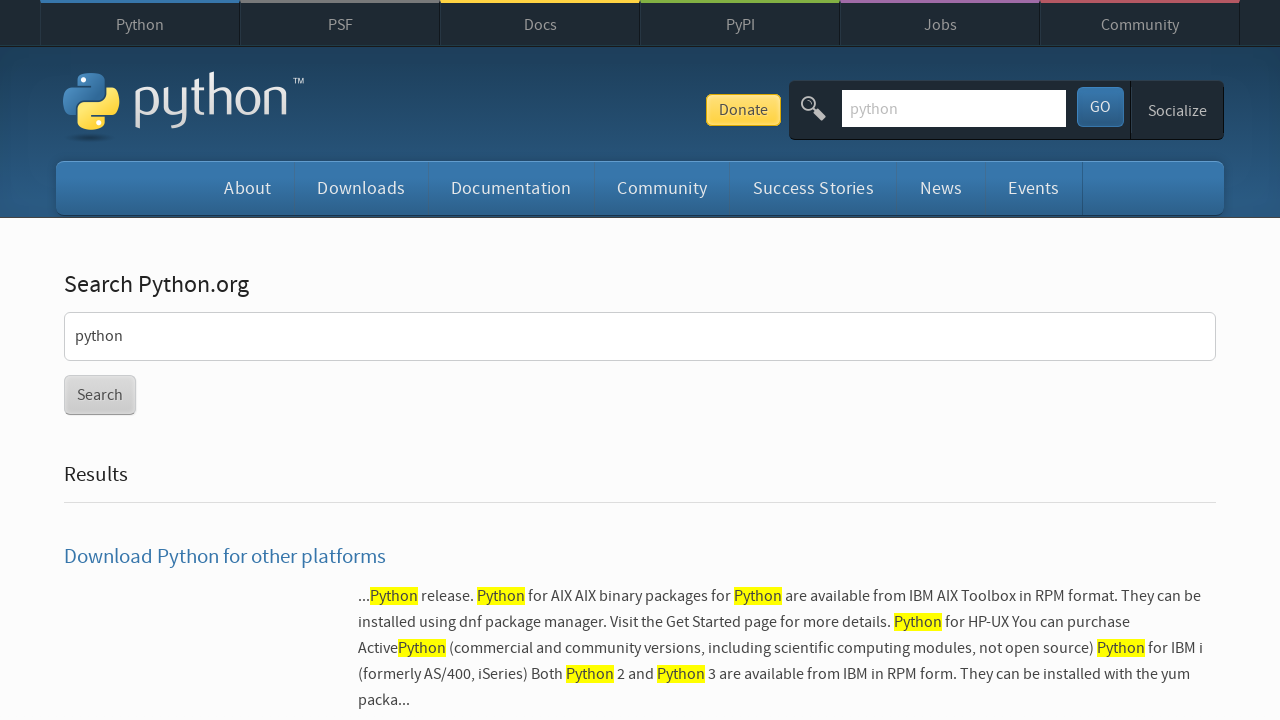

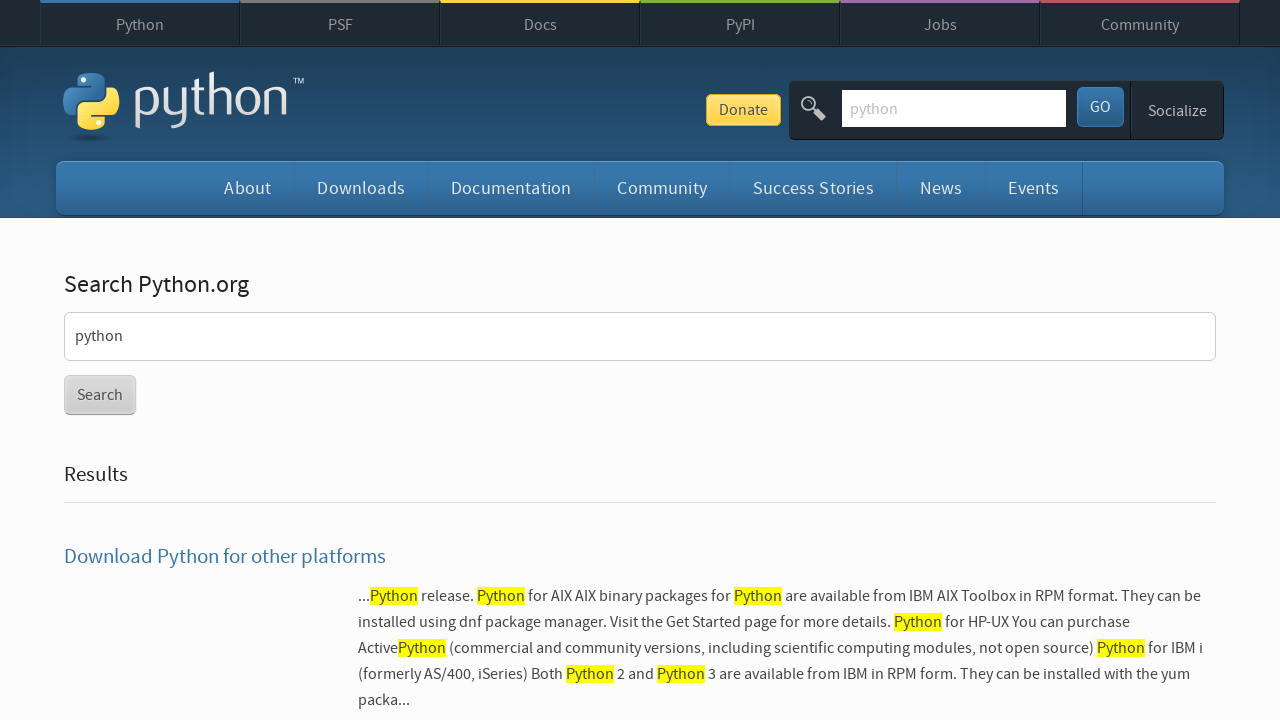